Tests jQuery UI droppable functionality by dragging one element onto another

Starting URL: http://jqueryui.com/droppable/

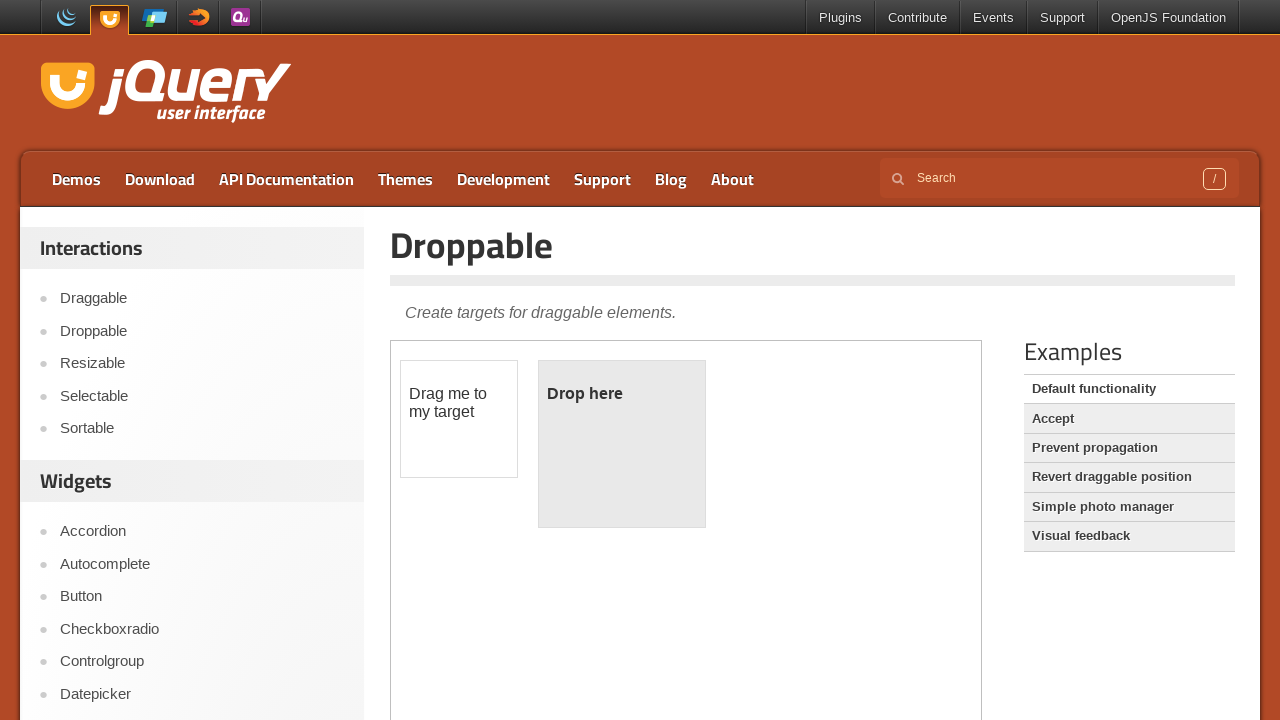

Located the demo iframe containing droppable elements
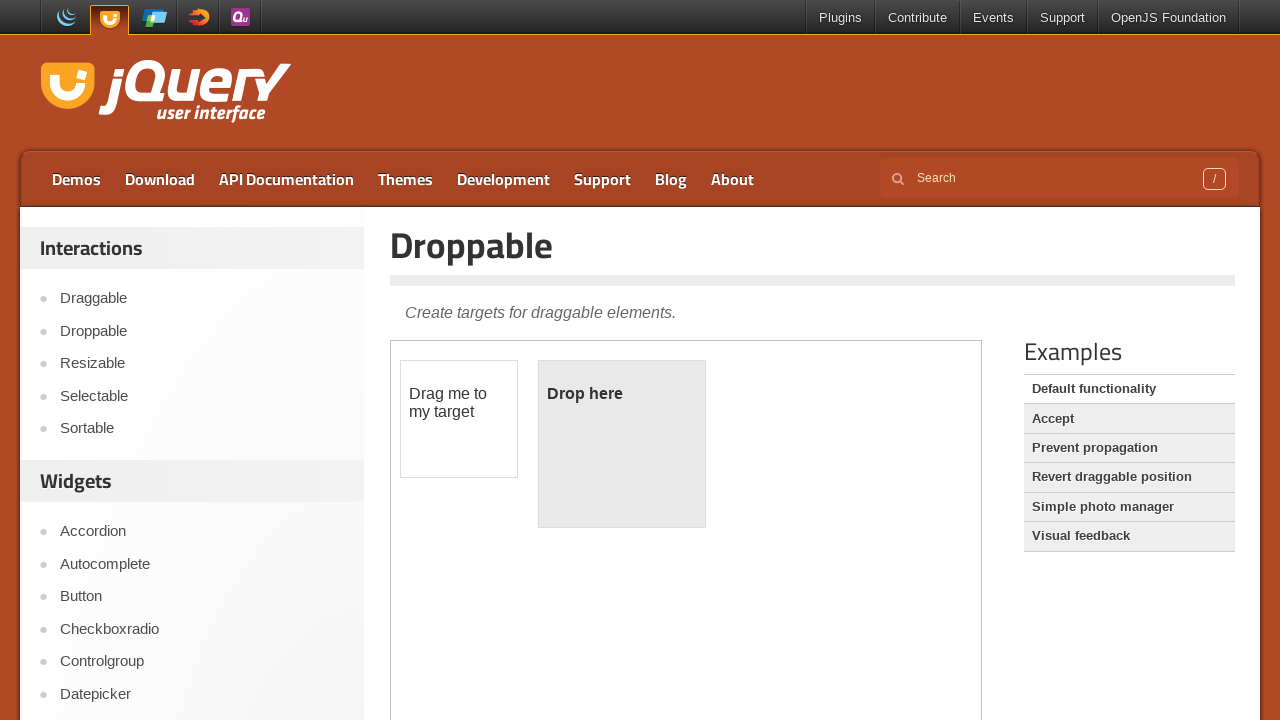

Dragged draggable element onto droppable target at (622, 444)
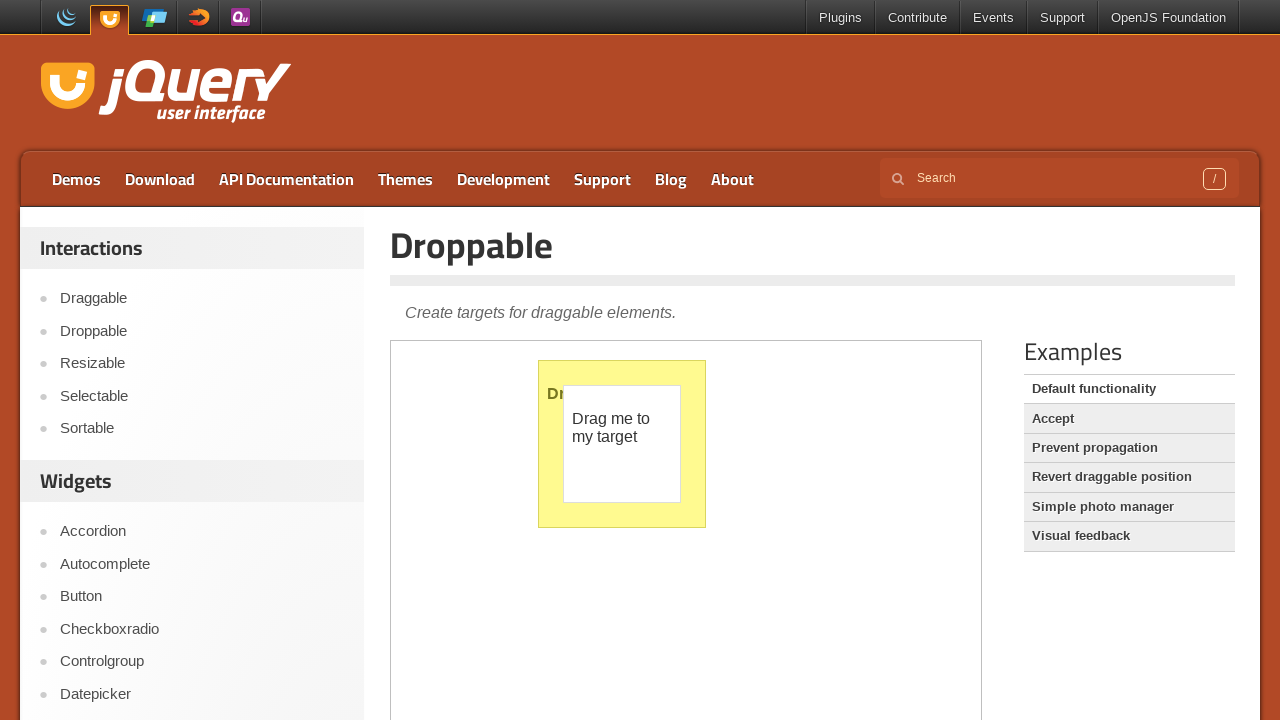

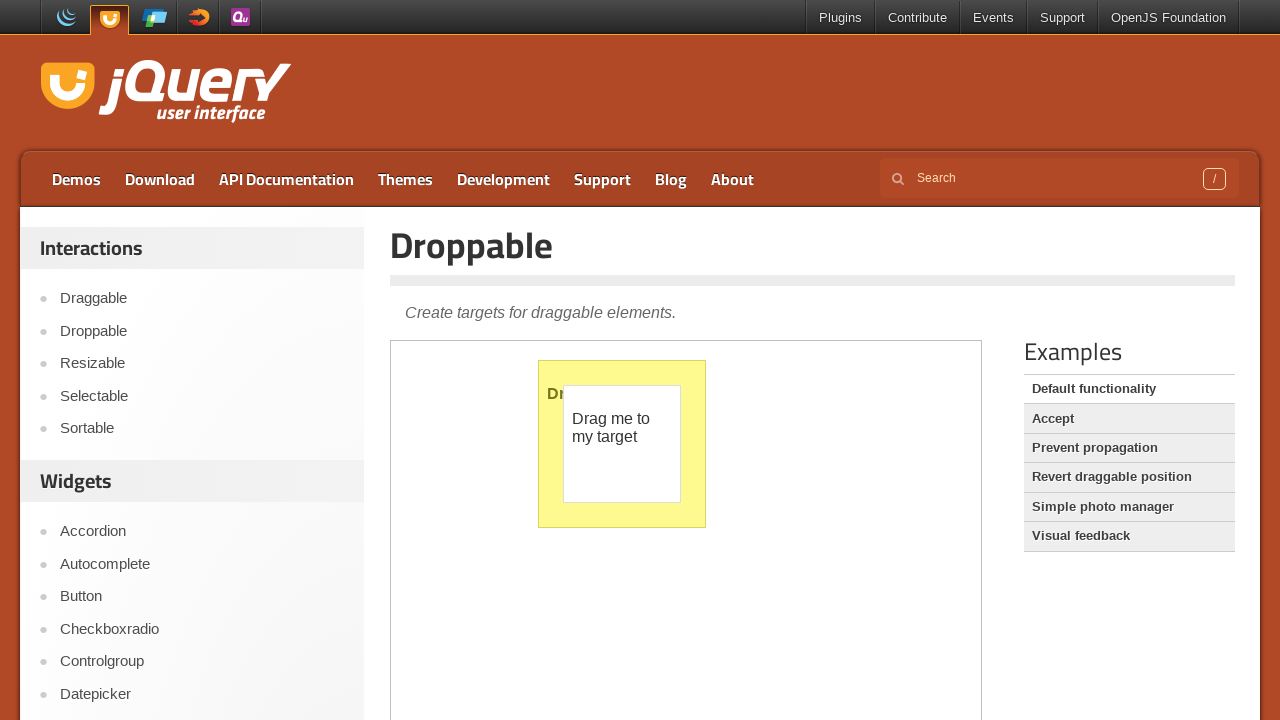